Tests drag and drop functionality on jQueryUI's droppable demo page by dragging an element and dropping it onto a target area

Starting URL: https://jqueryui.com/droppable/

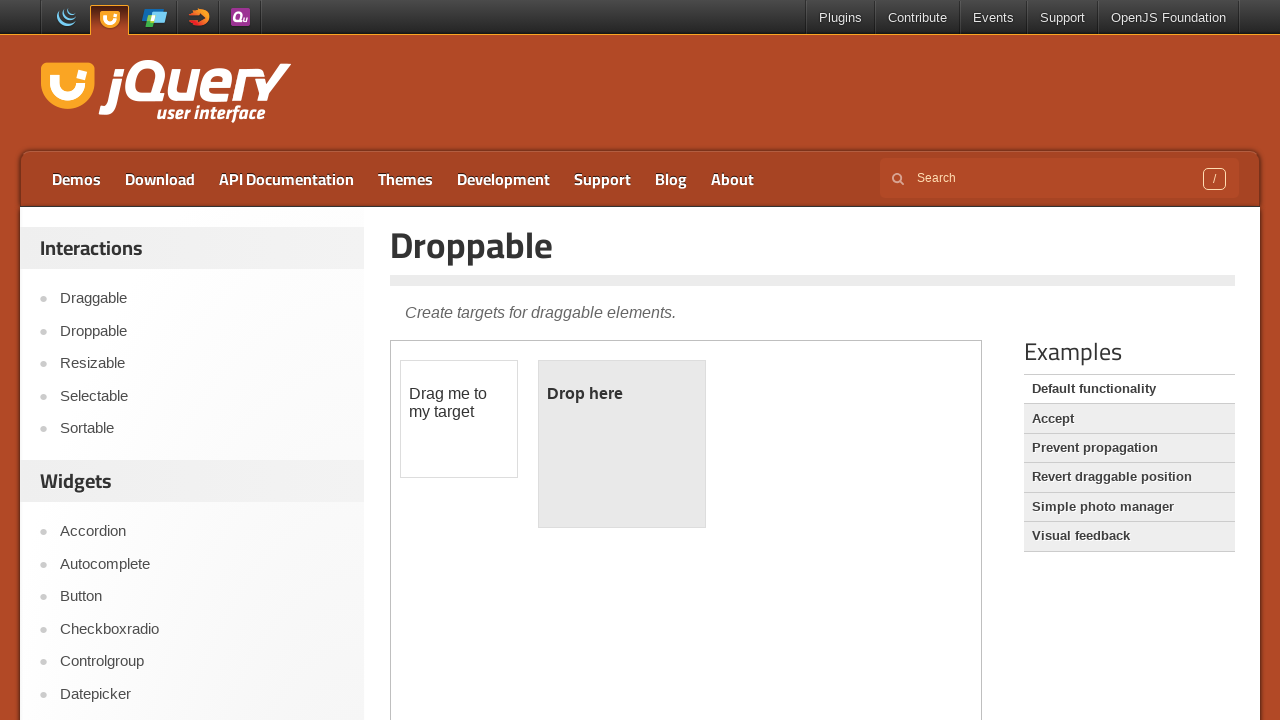

Navigated to jQueryUI droppable demo page
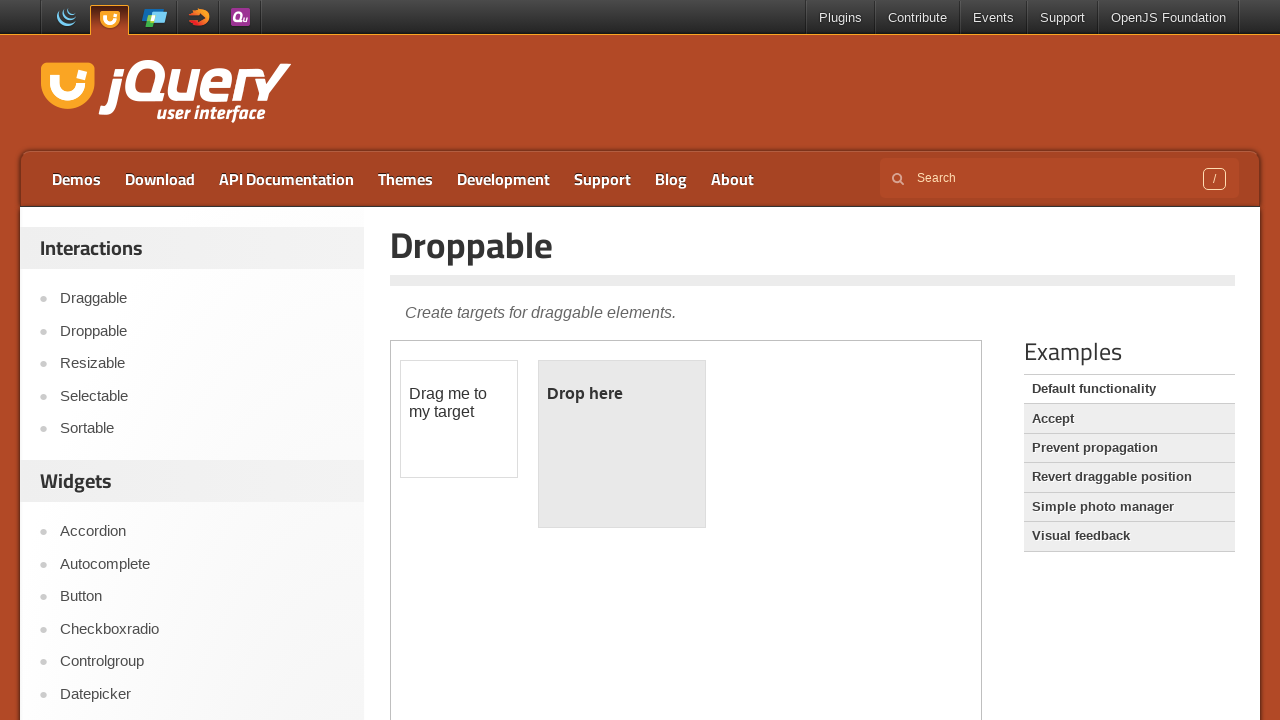

Located demo iframe
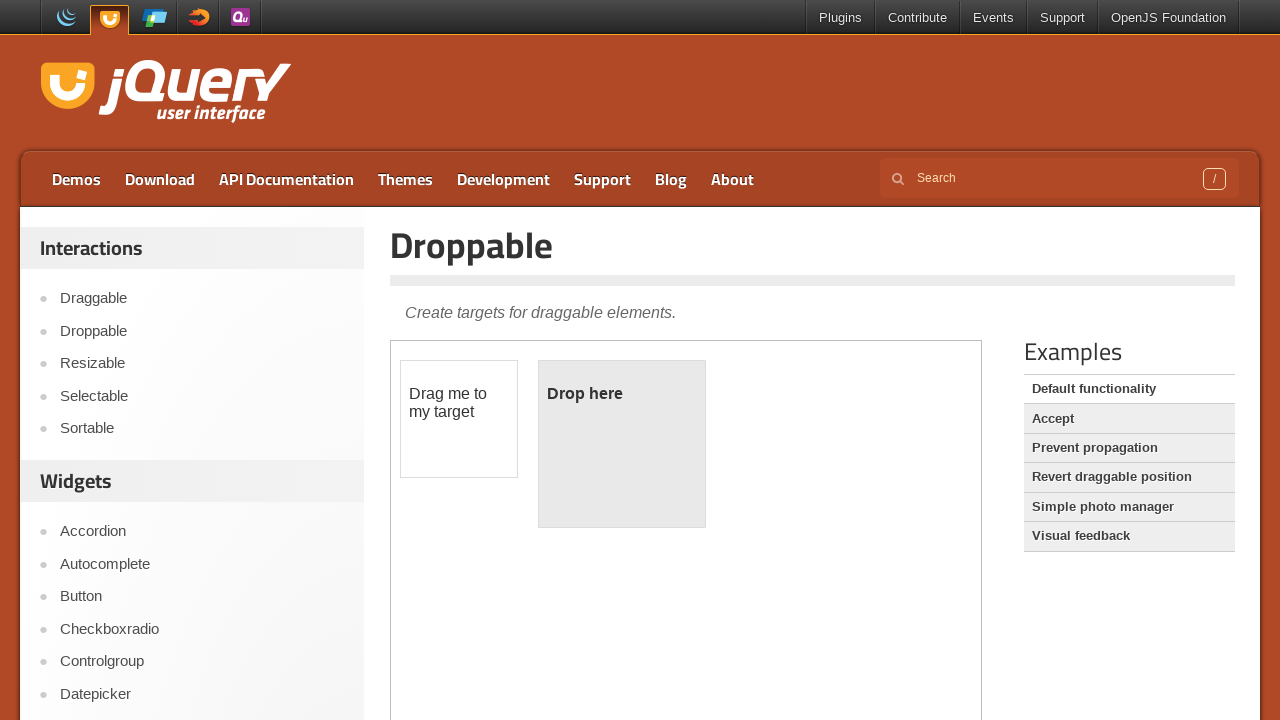

Located draggable element
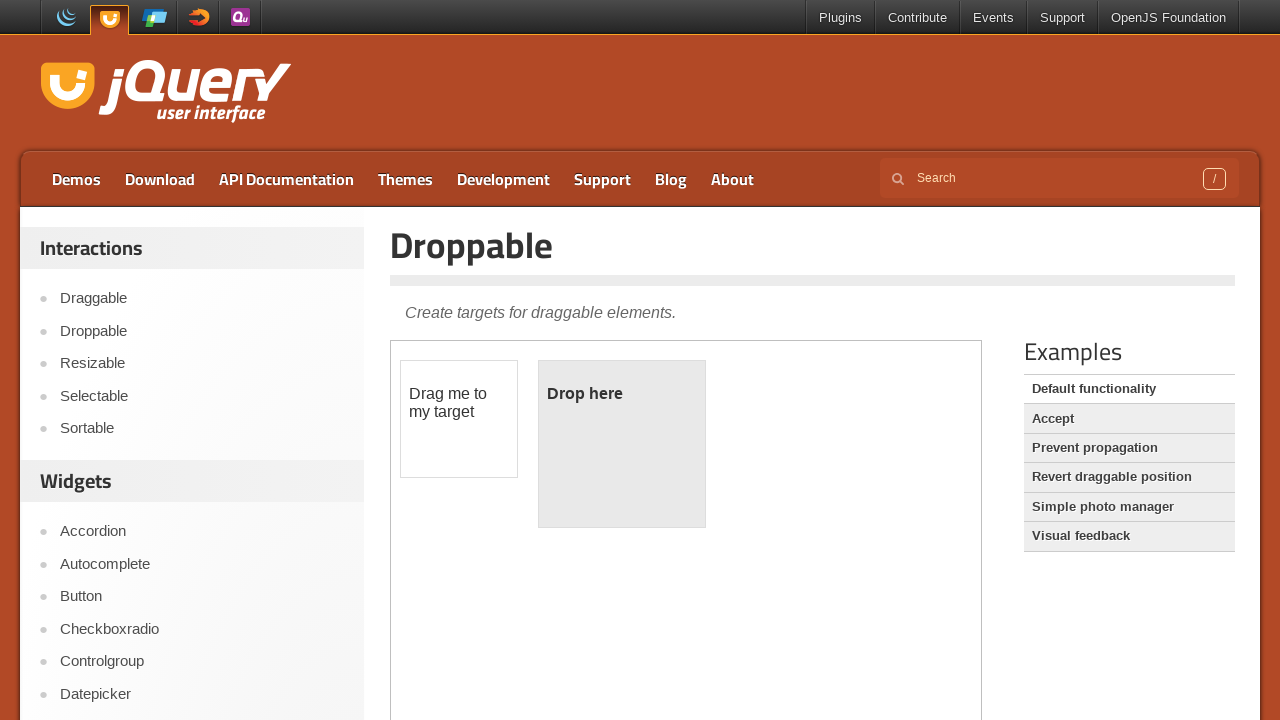

Located droppable target element
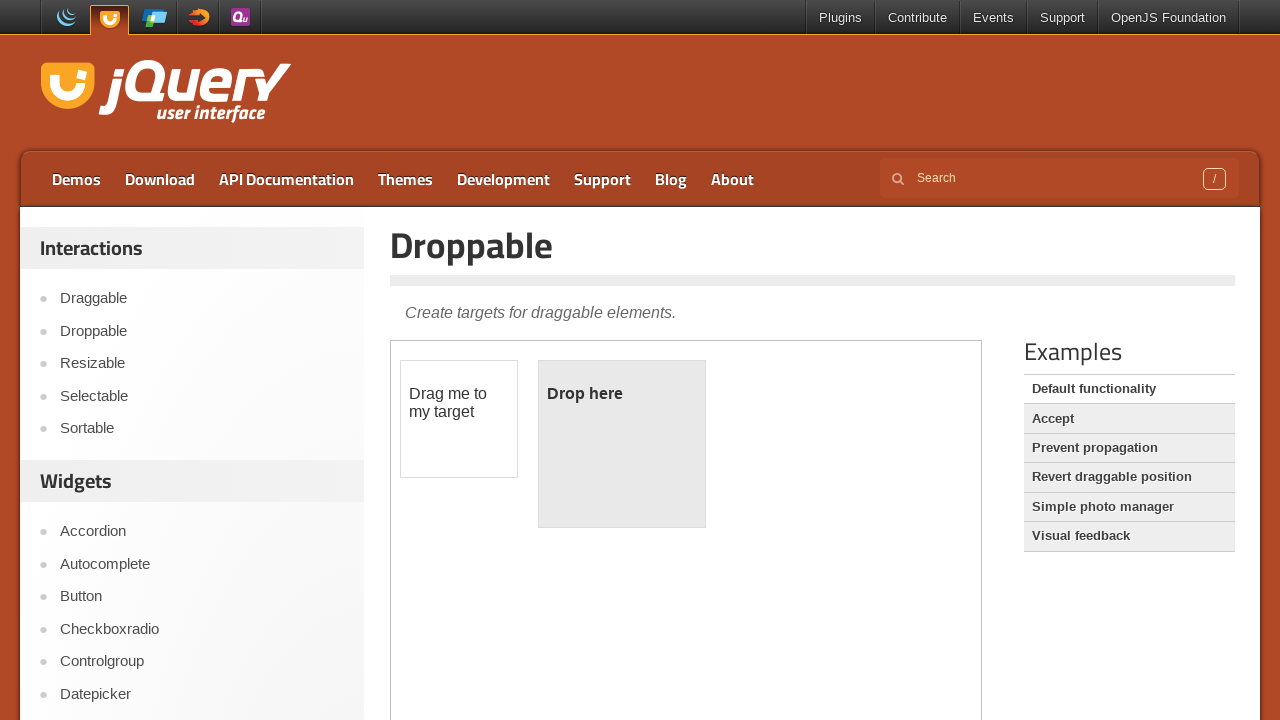

Dragged element to droppable target area at (622, 444)
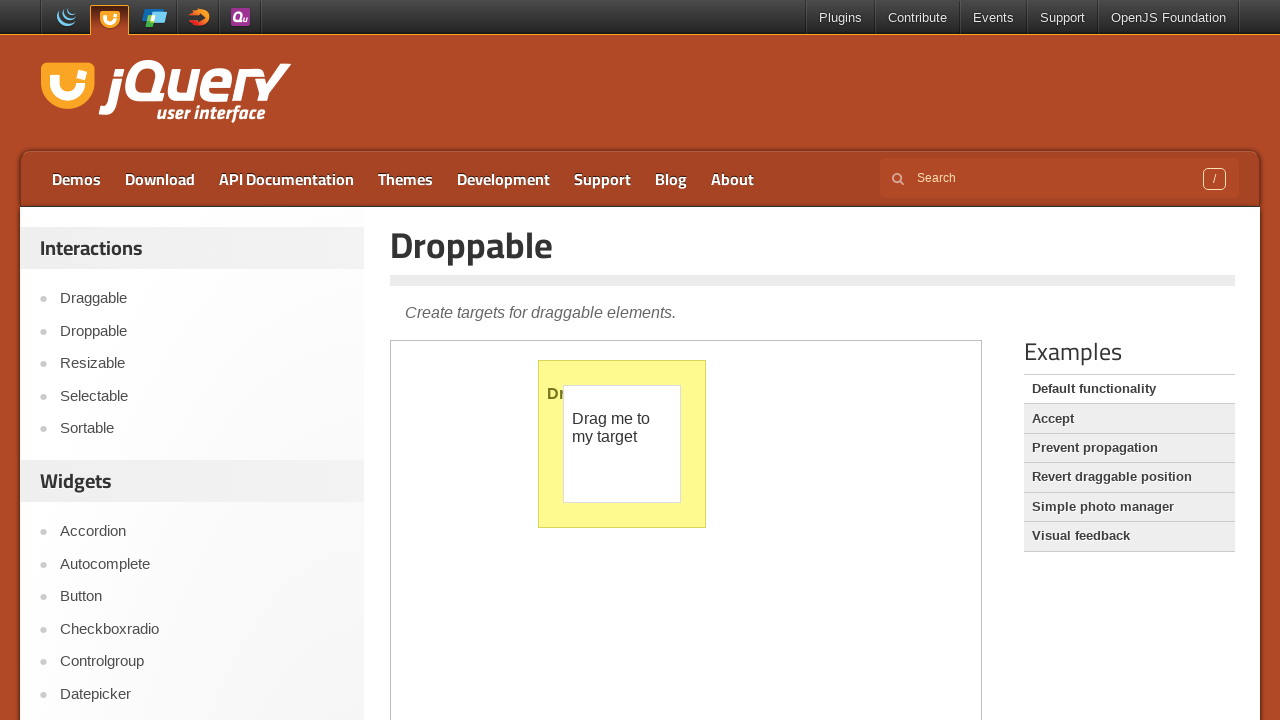

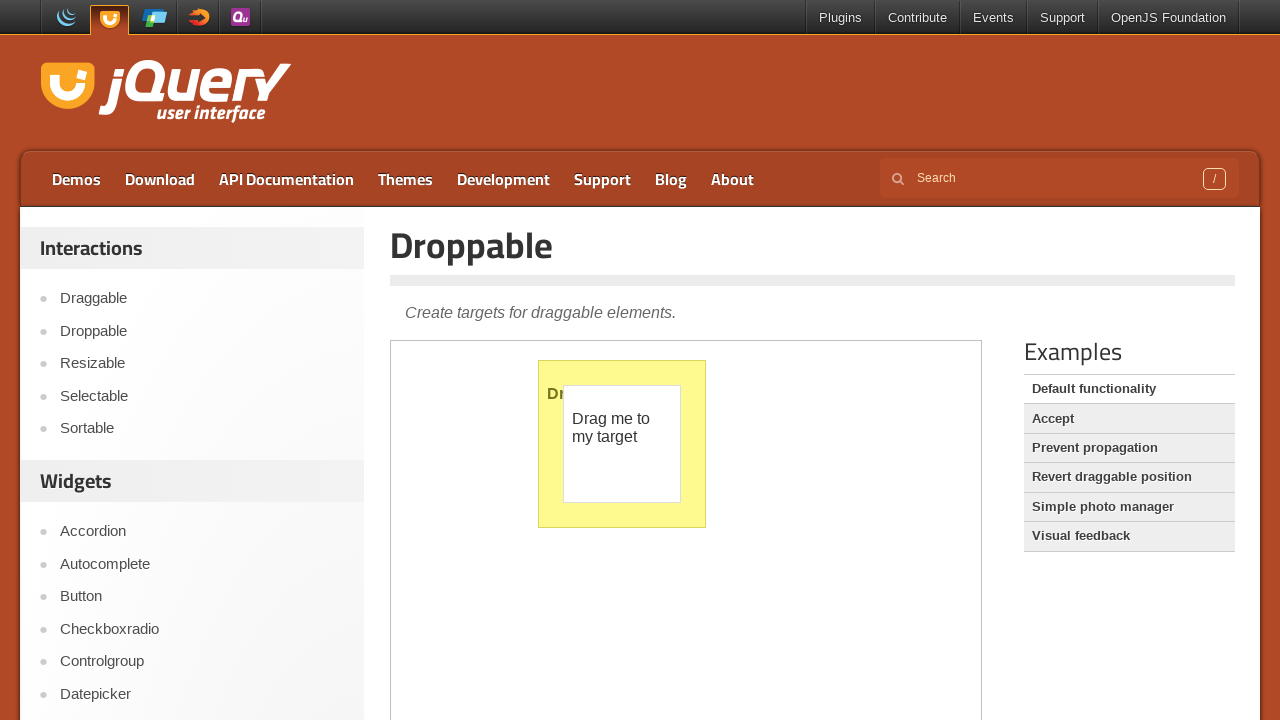